Tests different button click types: double-click, right-click, and dynamic click, verifying each produces the expected message

Starting URL: https://demoqa.com/buttons

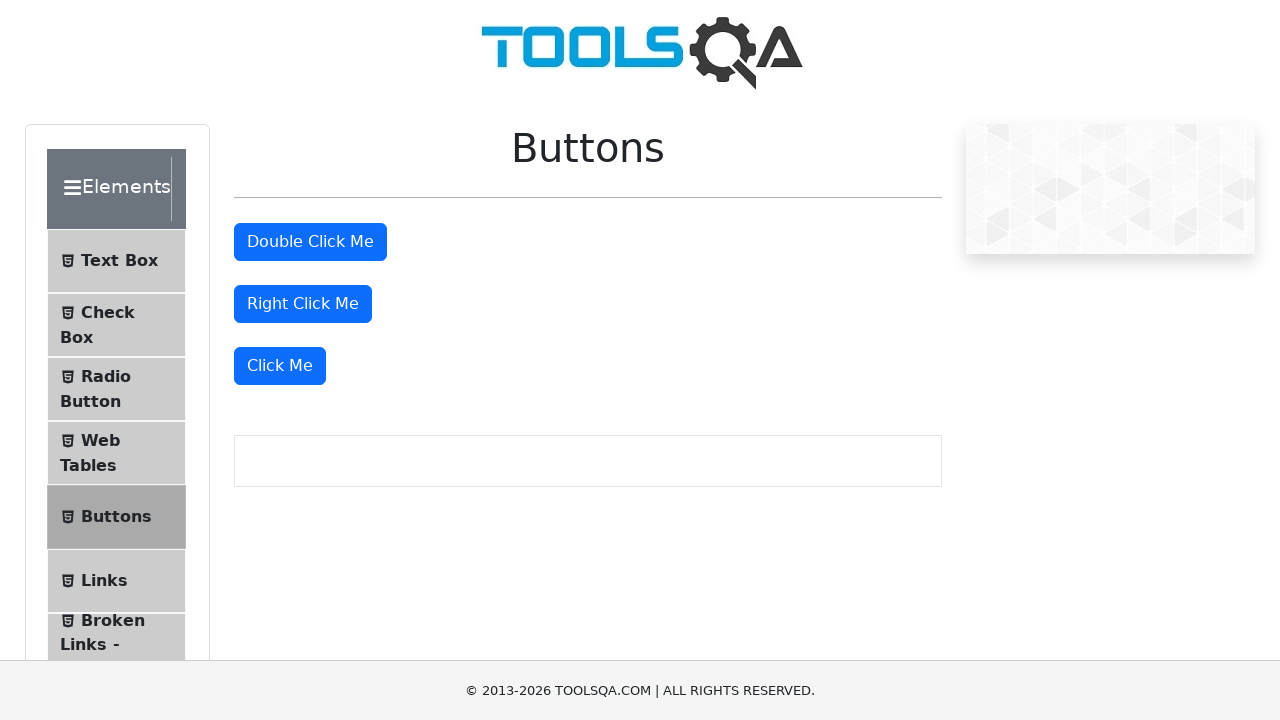

Located all buttons on the page
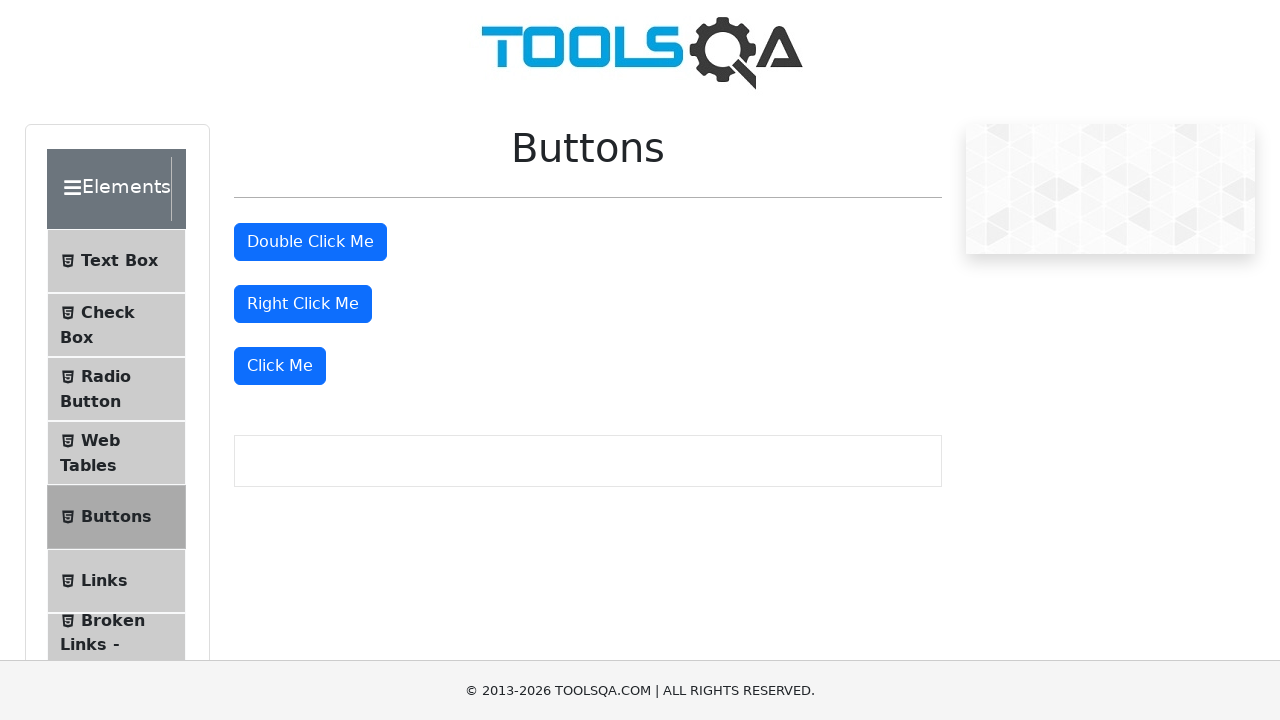

Double-clicked on the second button at (310, 242) on button >> nth=1
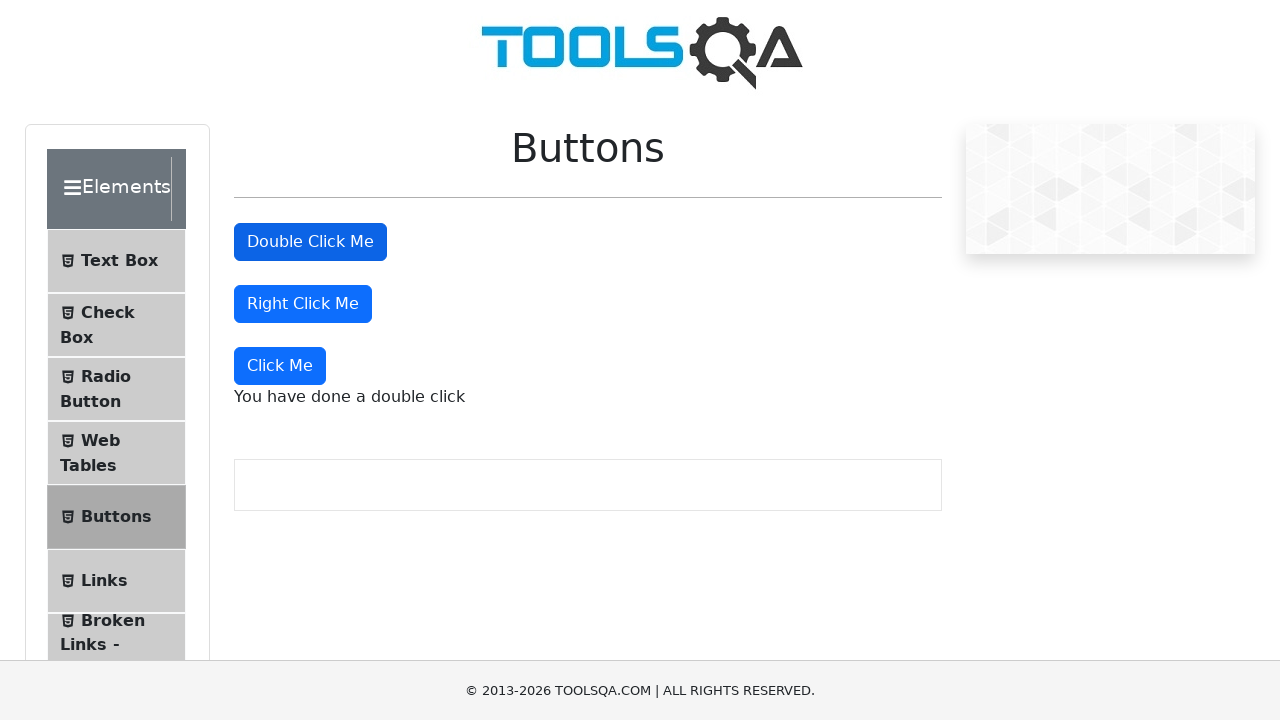

Retrieved double-click message text
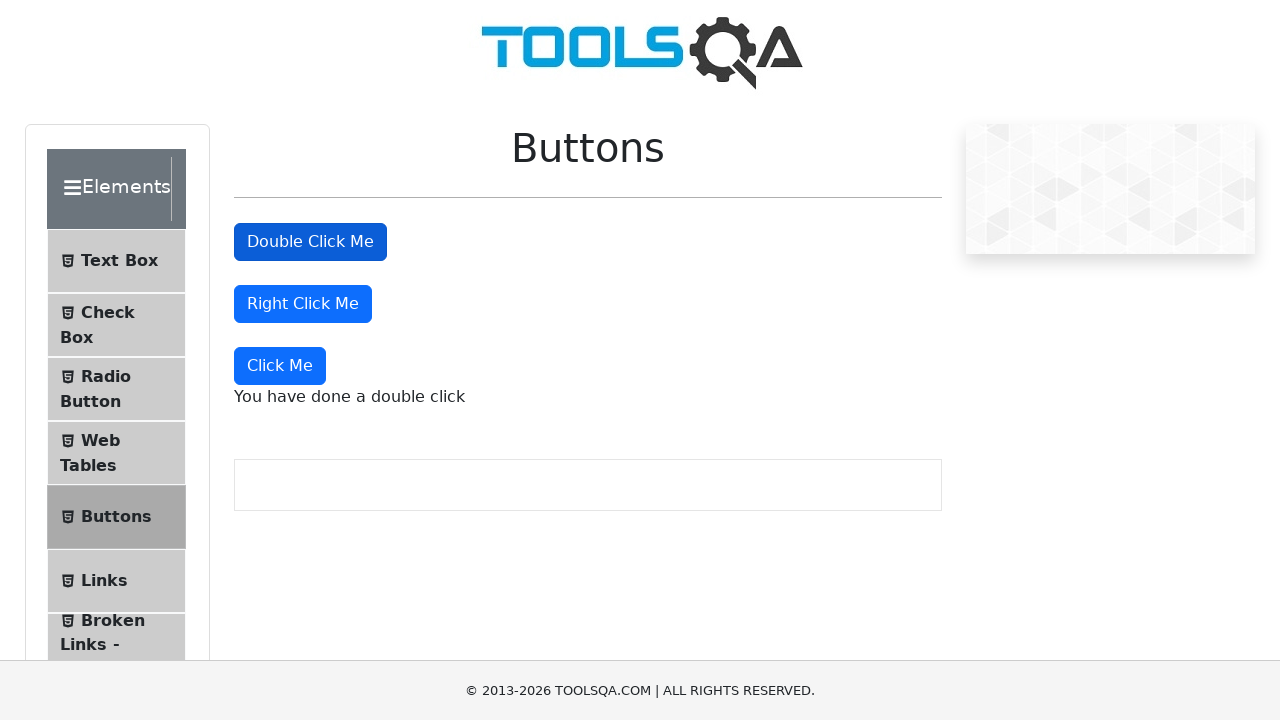

Verified double-click message contains expected text
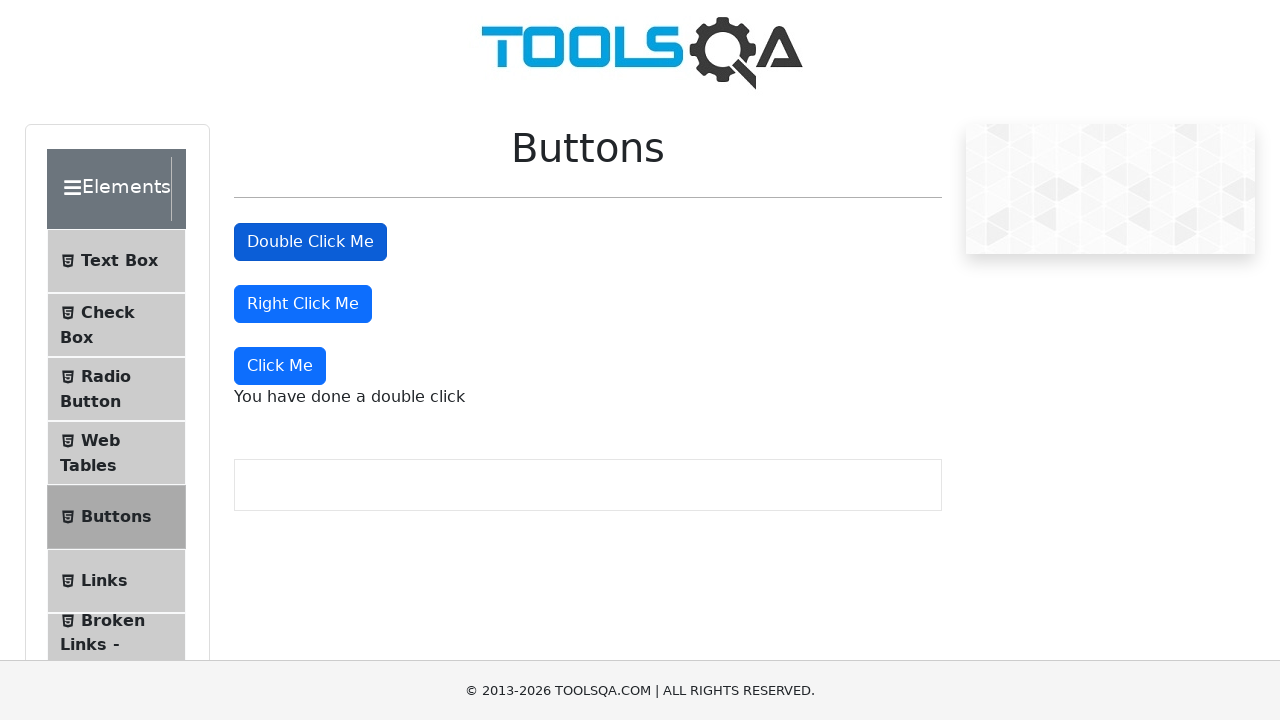

Right-clicked on the third button at (303, 304) on button >> nth=2
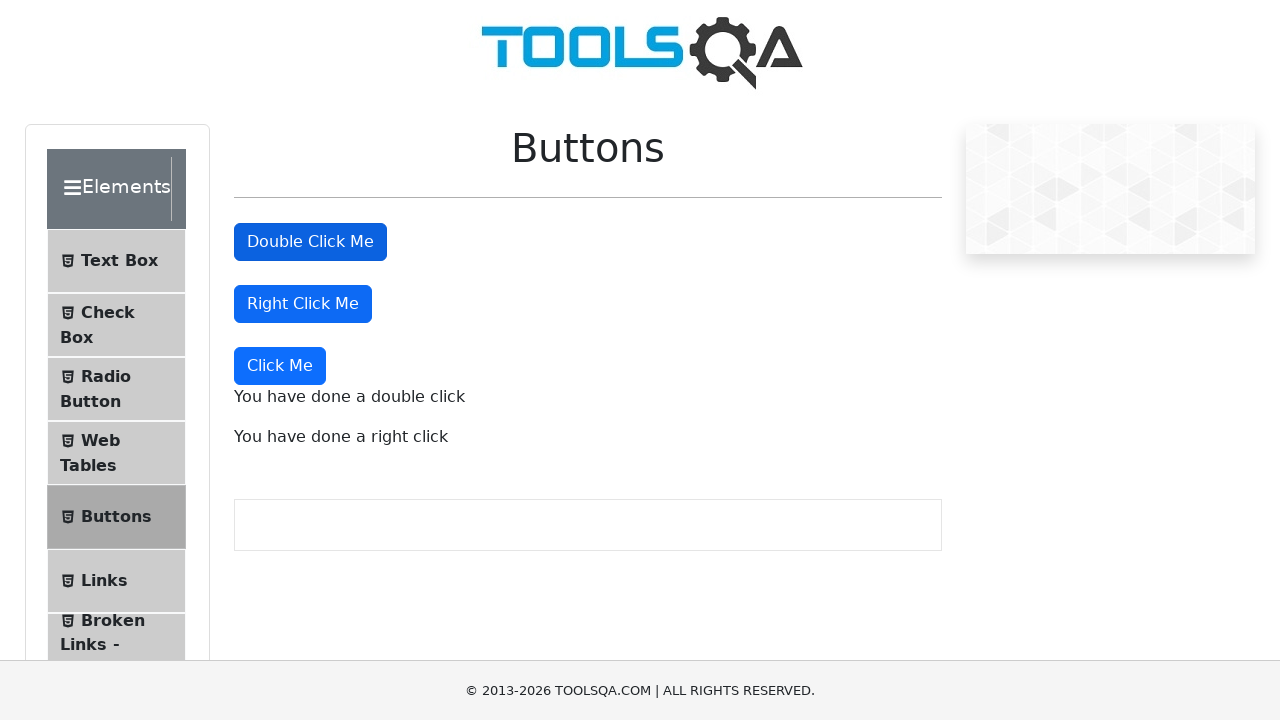

Retrieved right-click message text
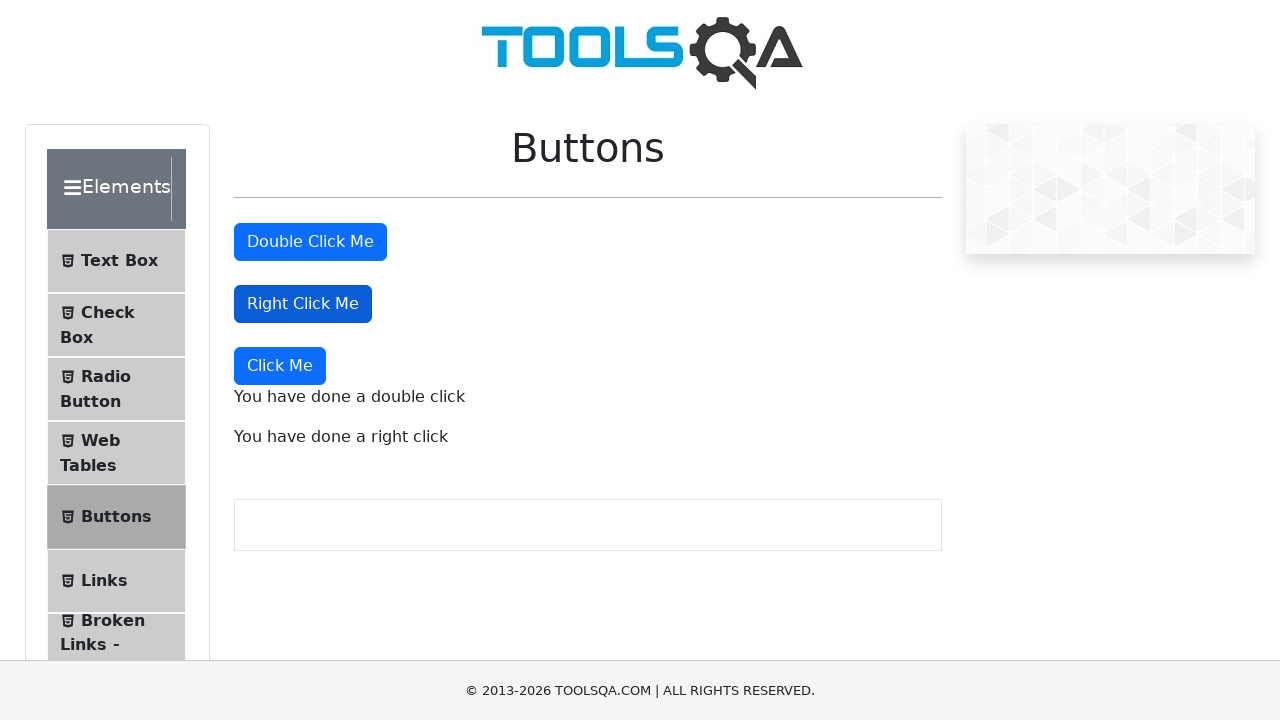

Verified right-click message contains expected text
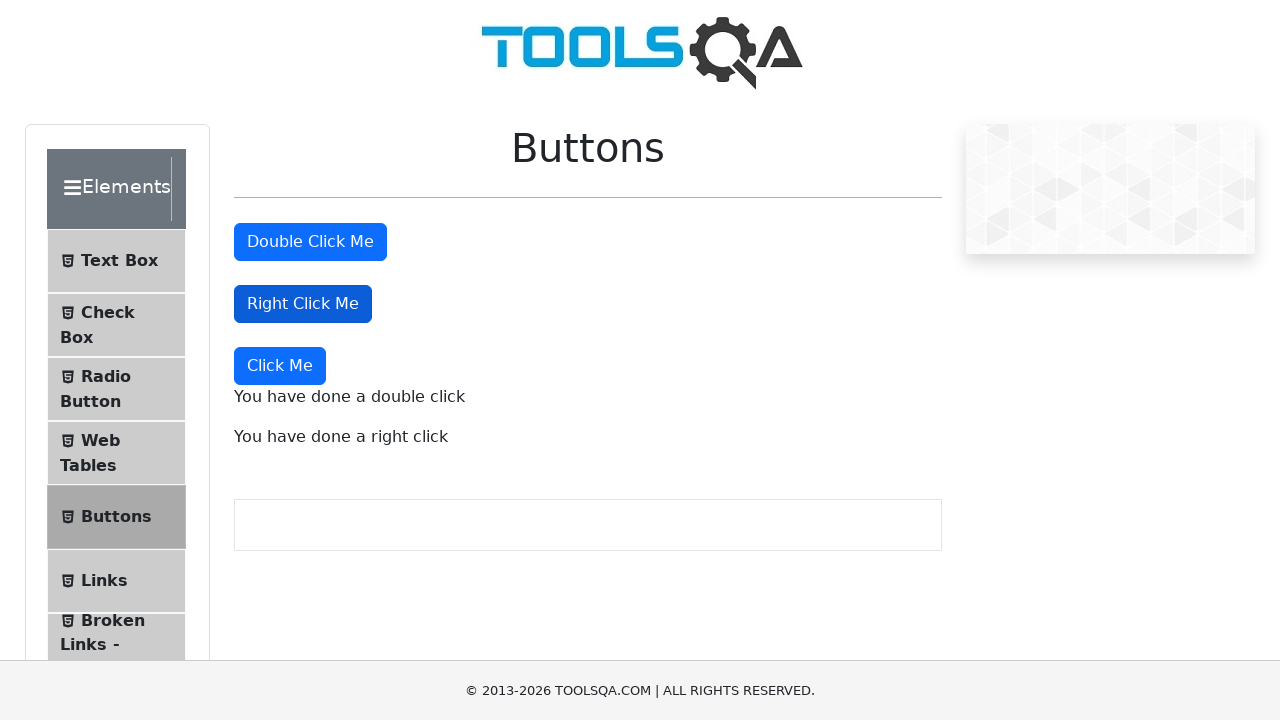

Clicked on the fourth button (dynamic click) at (280, 366) on button >> nth=3
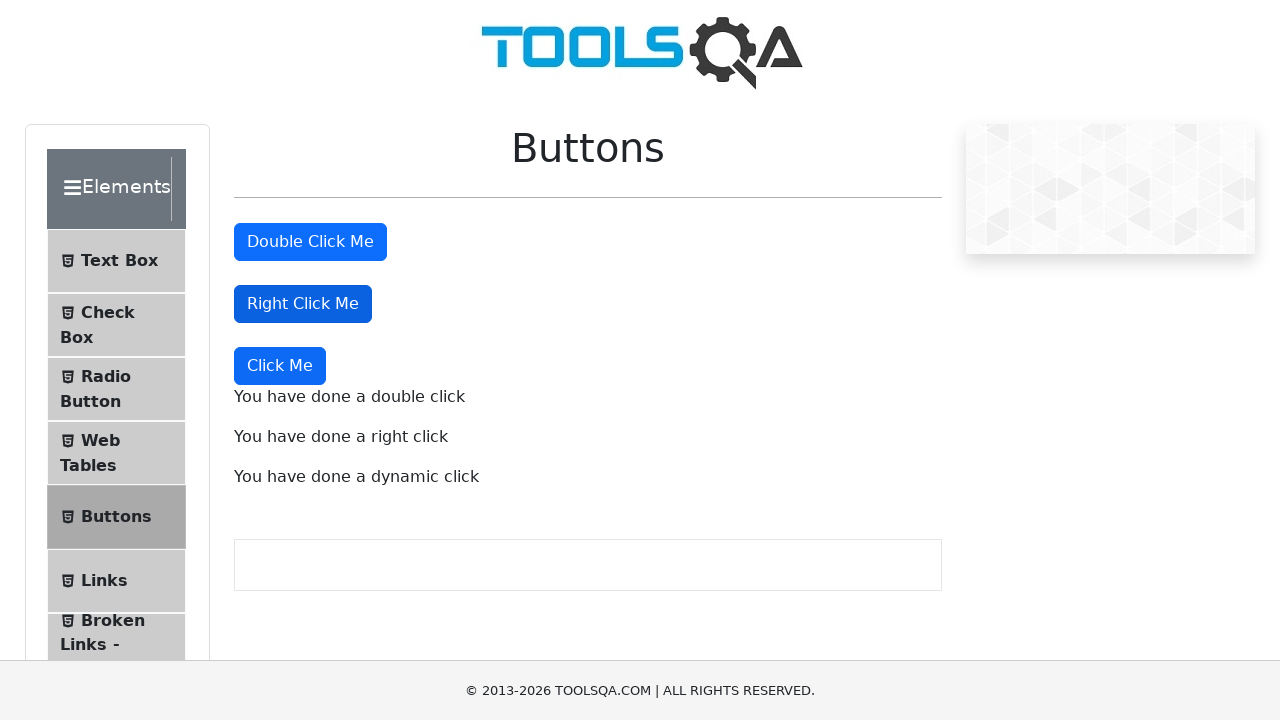

Retrieved dynamic click message text
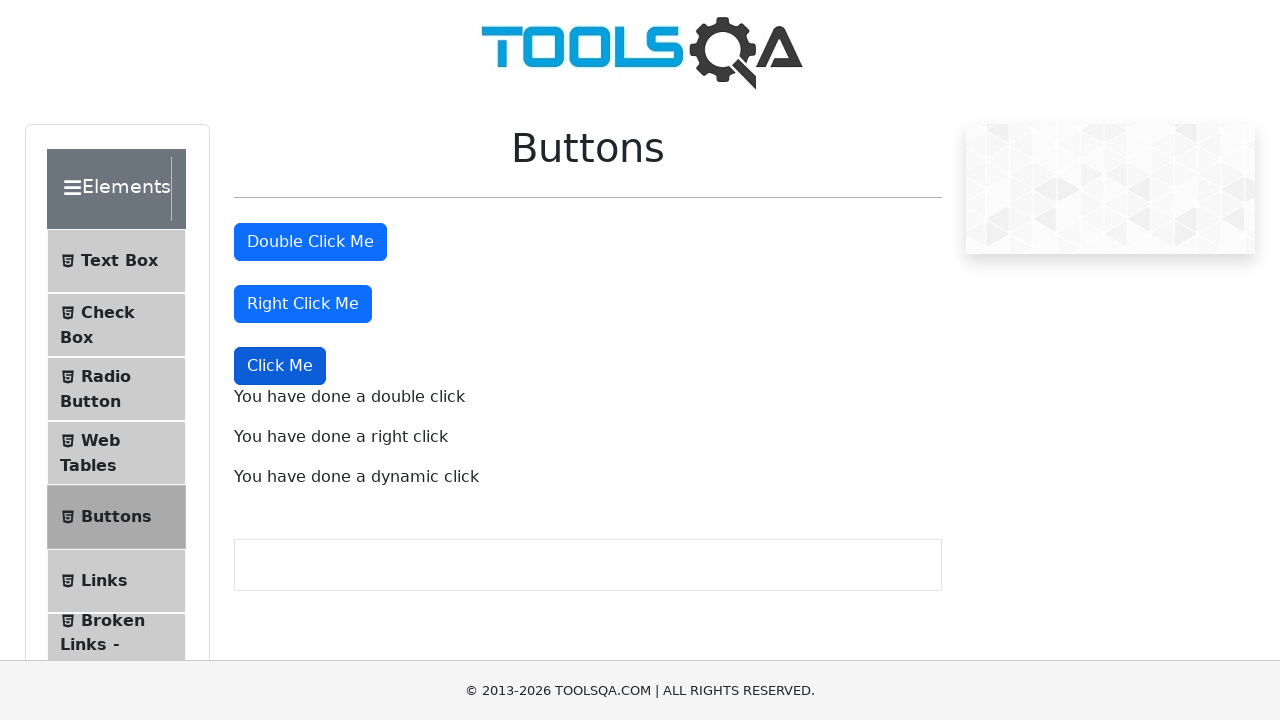

Verified dynamic click message contains expected text
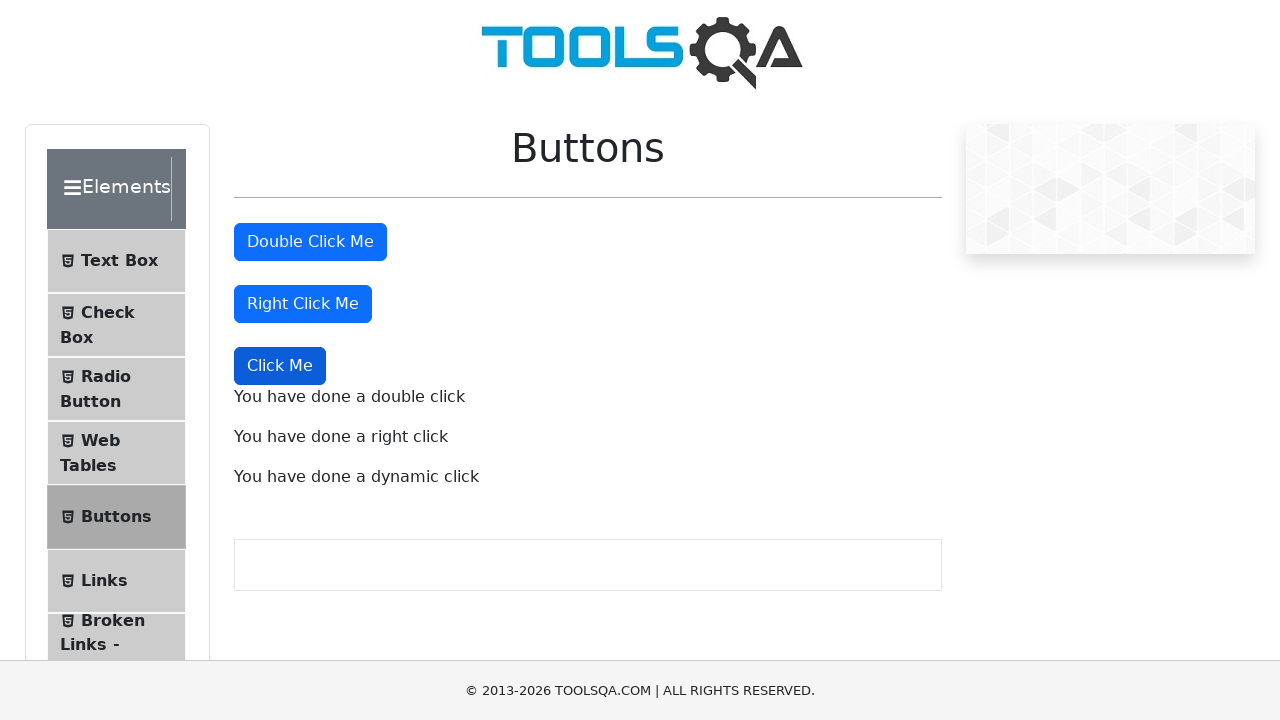

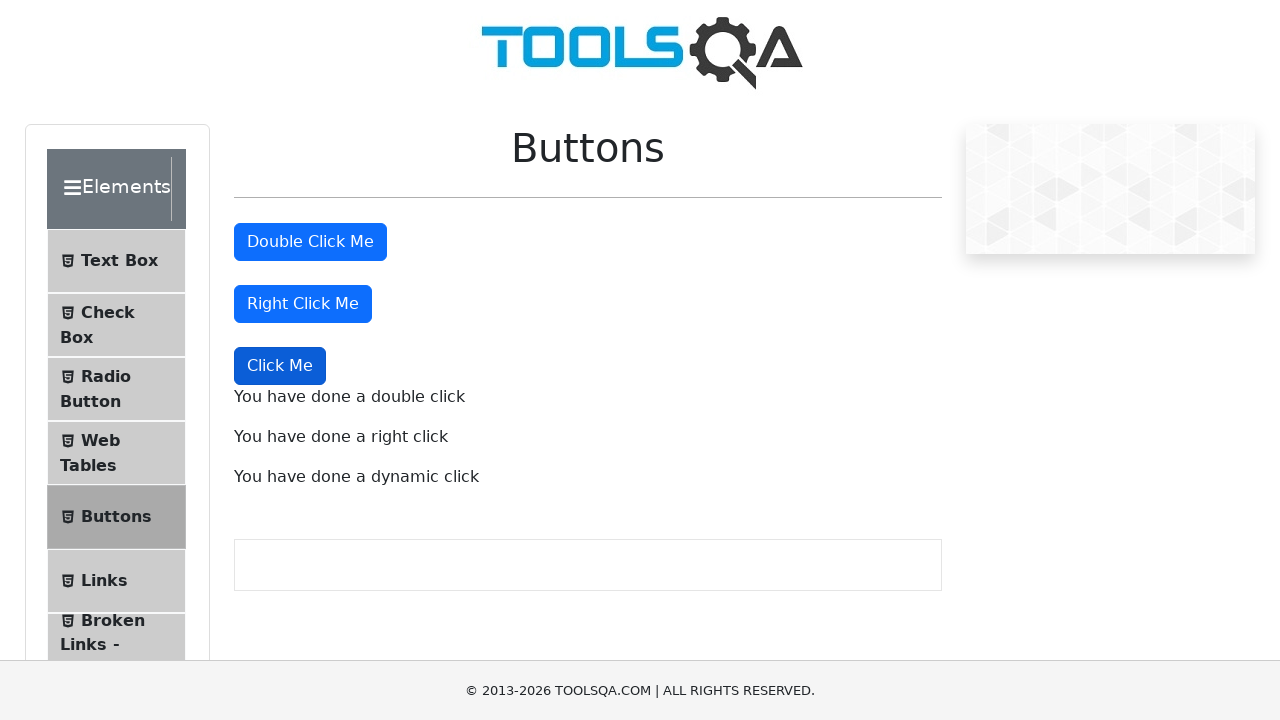